Tests prompt dialog with cancel action by entering text, accepting first dialog, then dismissing the second

Starting URL: https://antoniotrindade.com.br/treinoautomacao/elementsweb.html

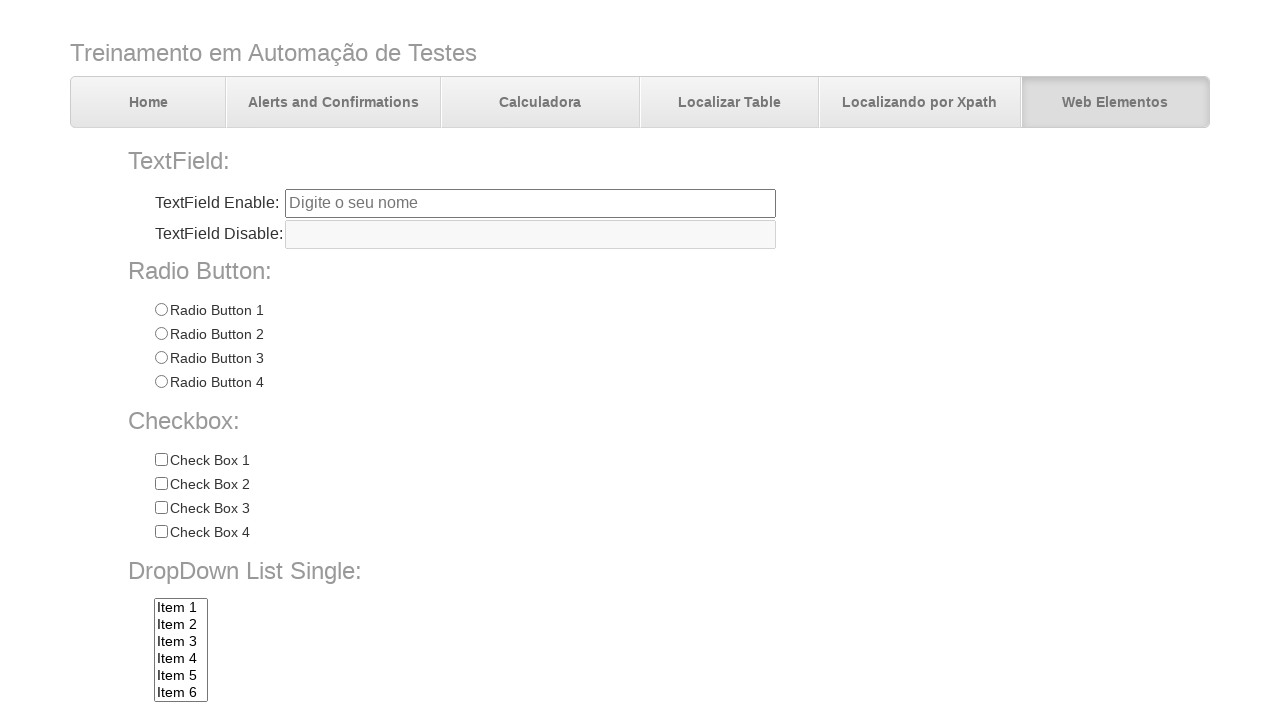

Dialog event handler registered
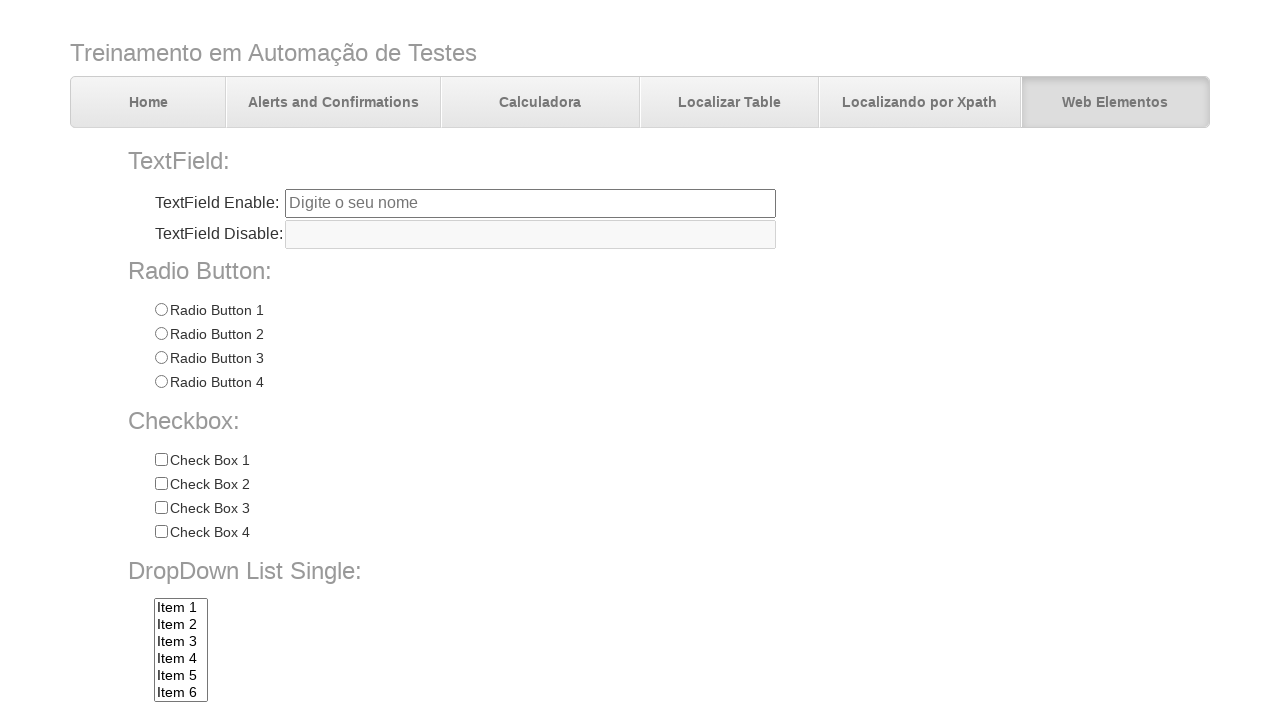

First prompt dialog accepted with text '2024' at (375, 700) on #promptBtn
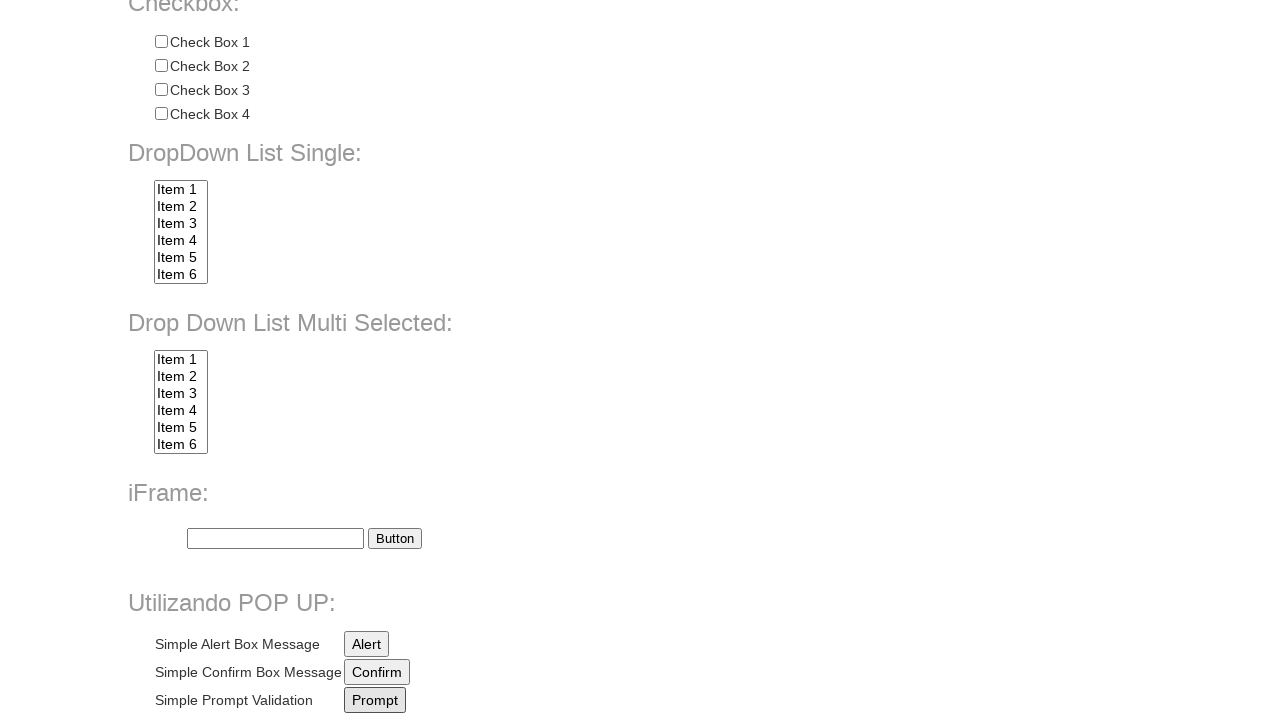

Second prompt dialog dismissed (cancelled)
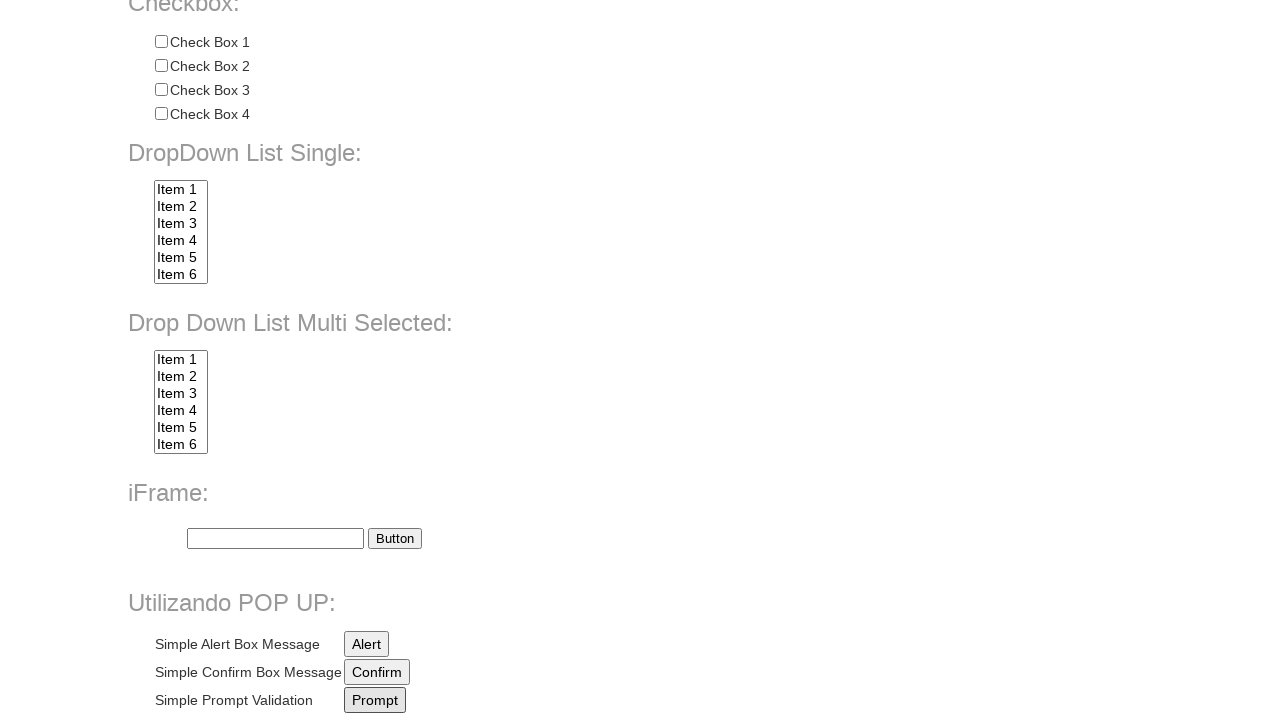

Third prompt dialog accepted
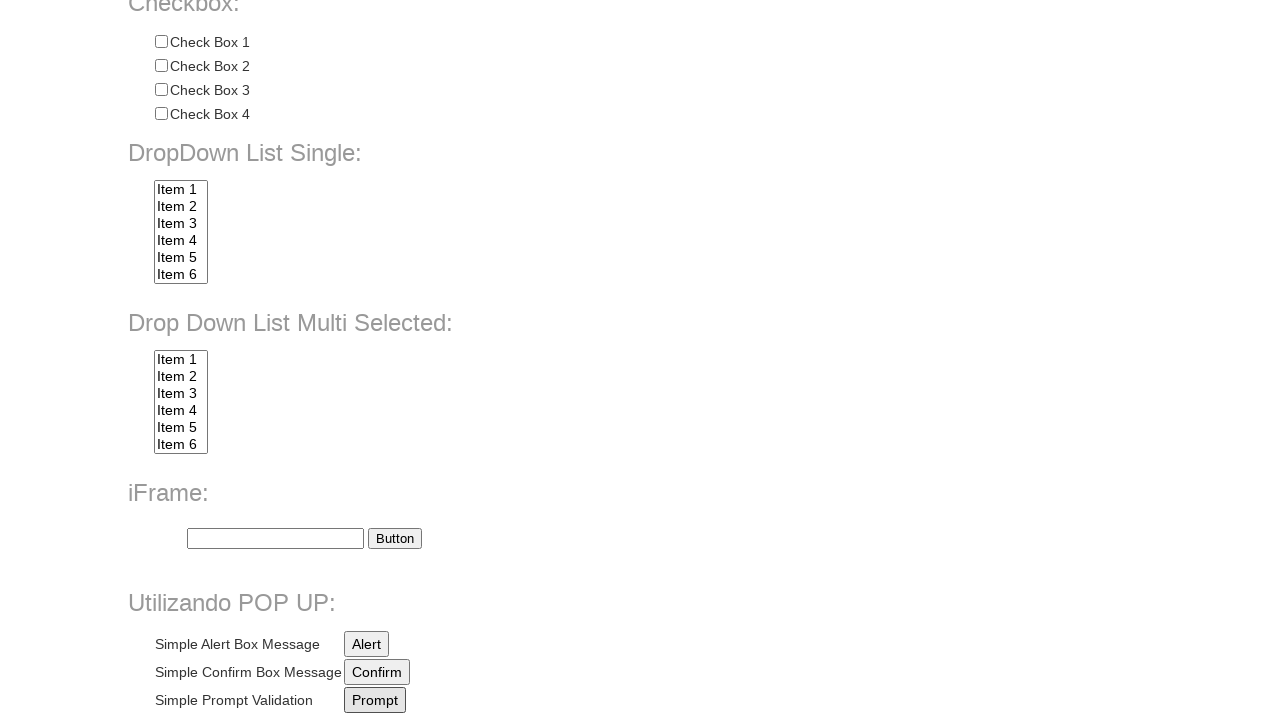

Clicked prompt button to trigger dialog
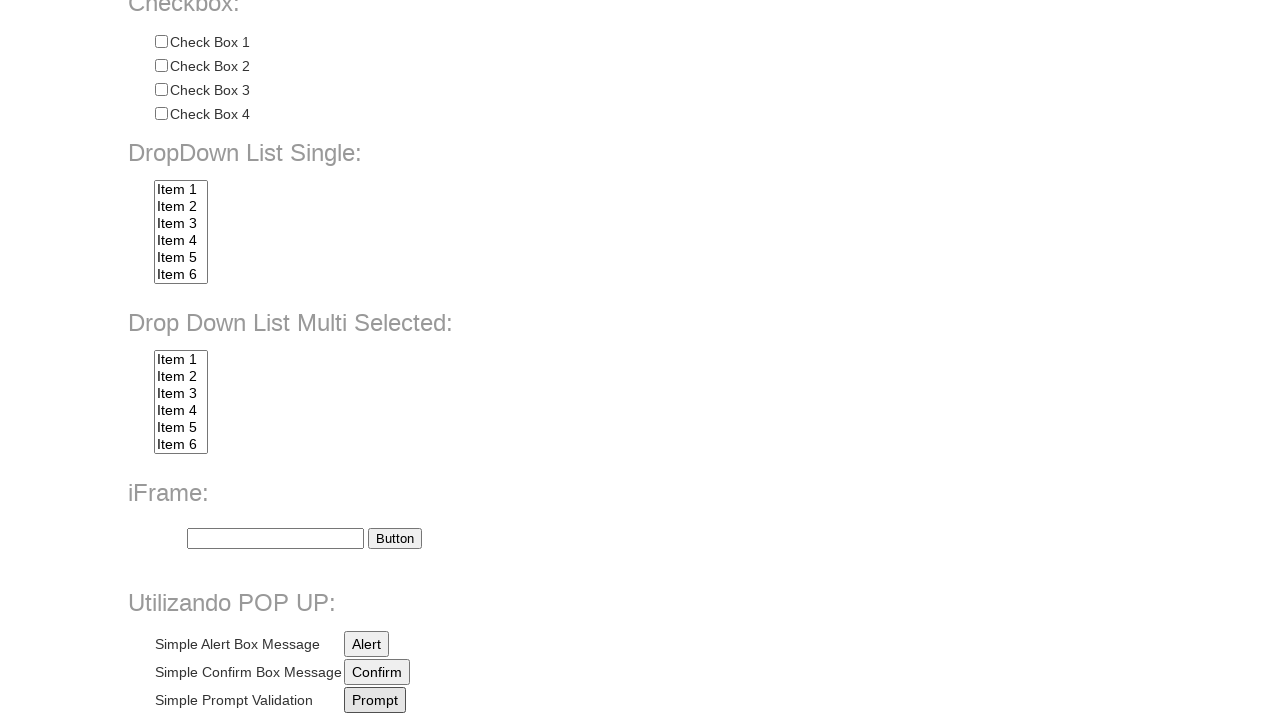

Waited for all dialogs to be processed
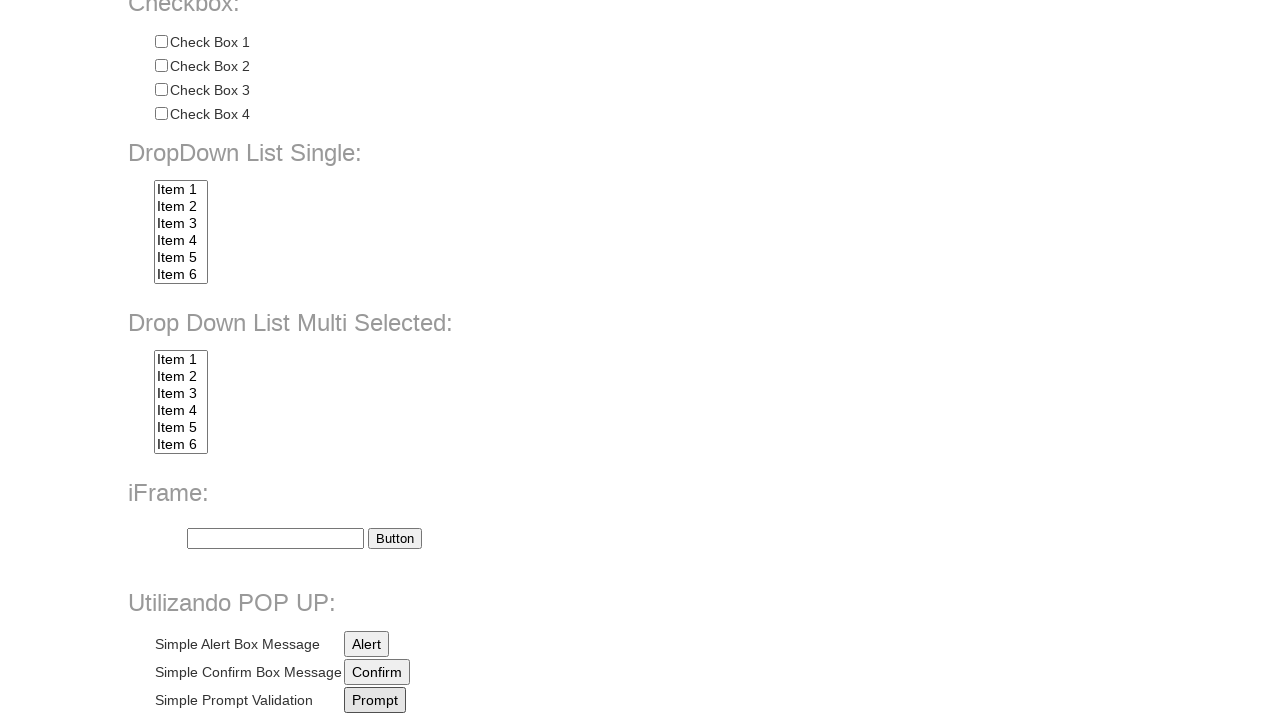

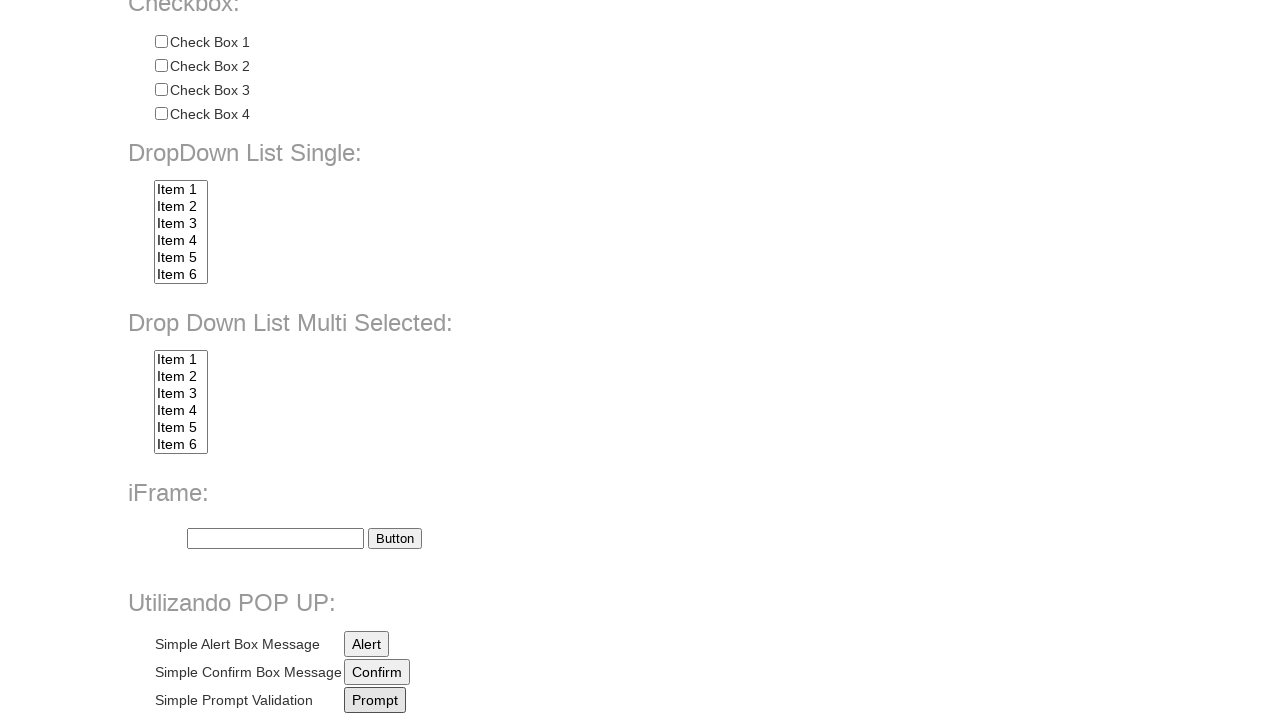